Tests marking all items as completed using the toggle all checkbox

Starting URL: https://demo.playwright.dev/todomvc

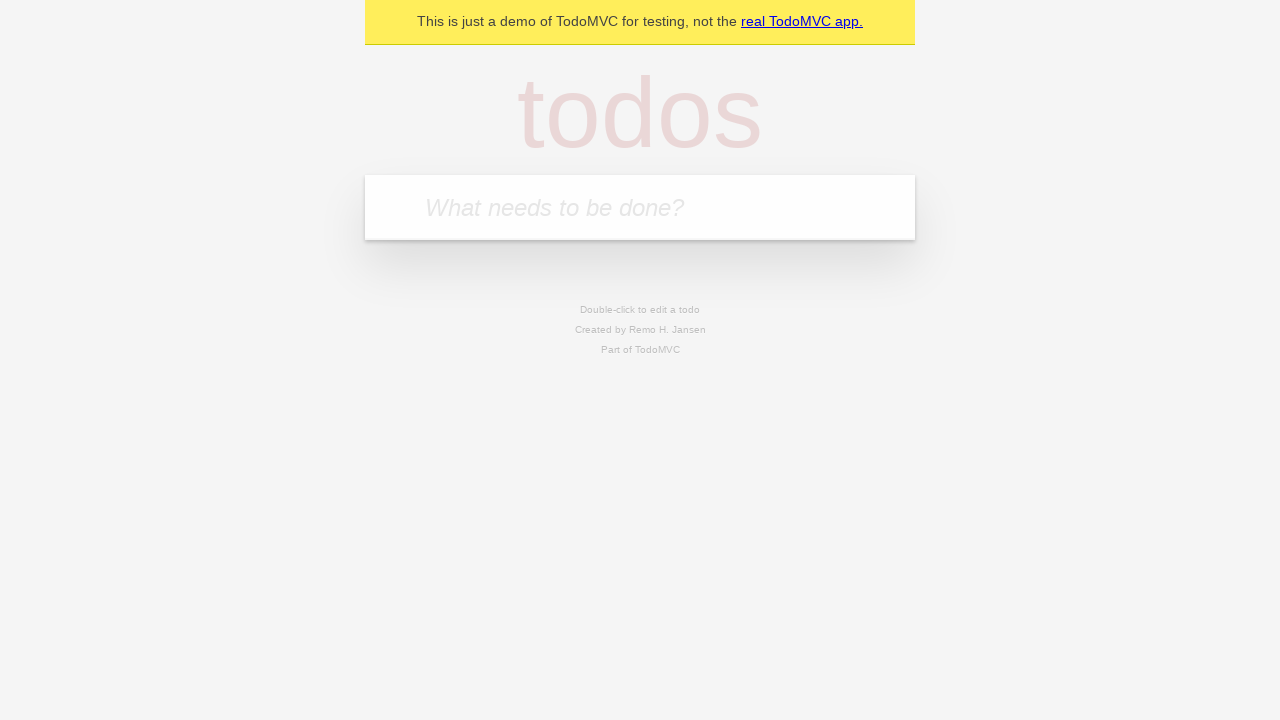

Filled todo input with 'buy some cheese' on internal:attr=[placeholder="What needs to be done?"i]
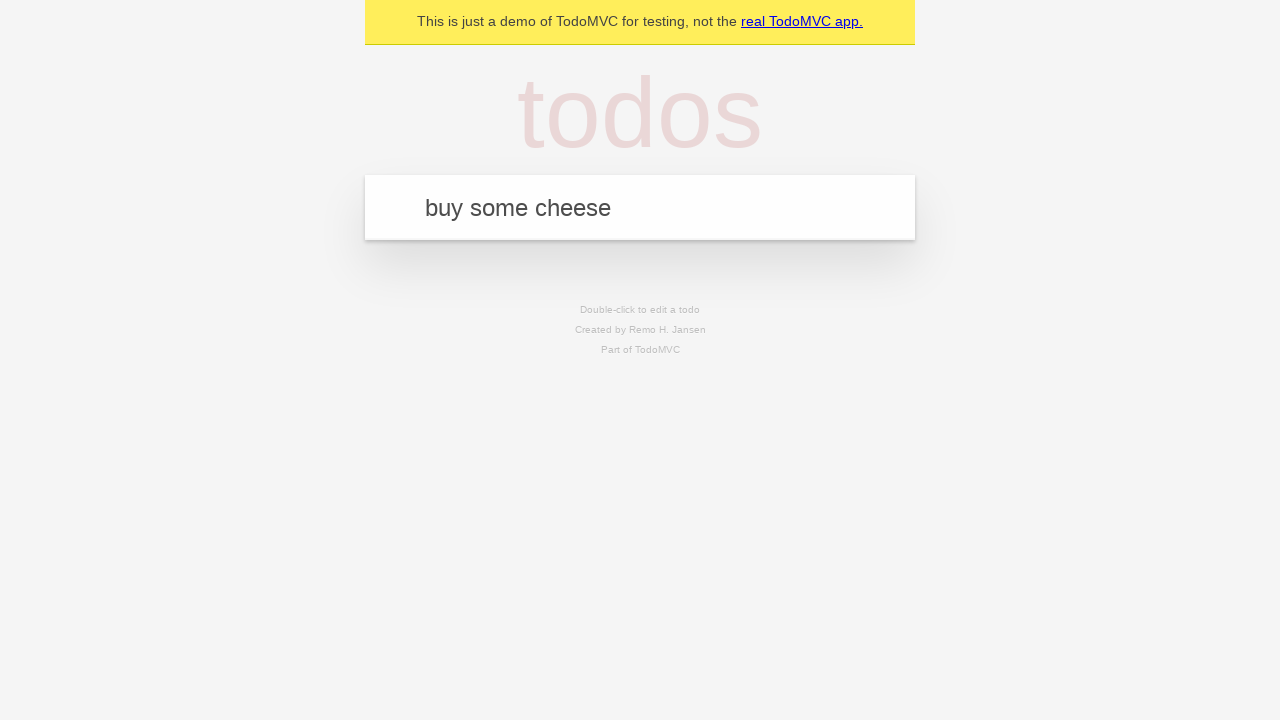

Pressed Enter to add first todo on internal:attr=[placeholder="What needs to be done?"i]
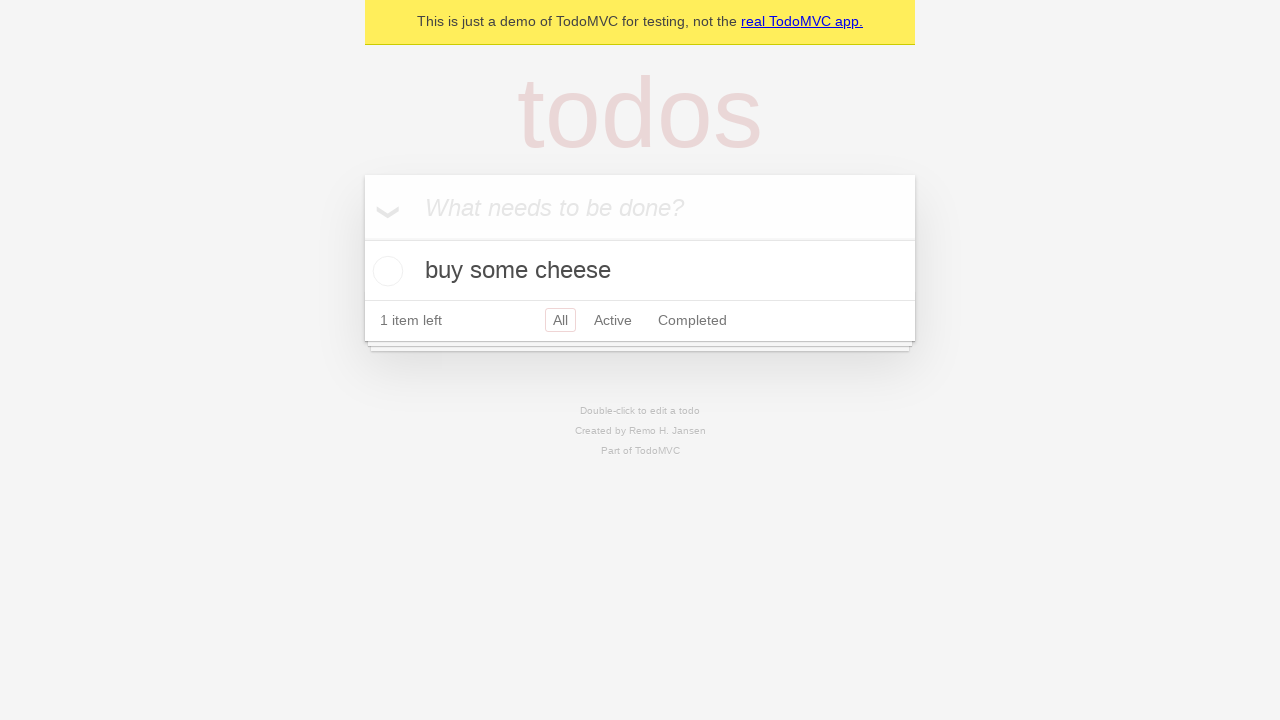

Filled todo input with 'feed the cat' on internal:attr=[placeholder="What needs to be done?"i]
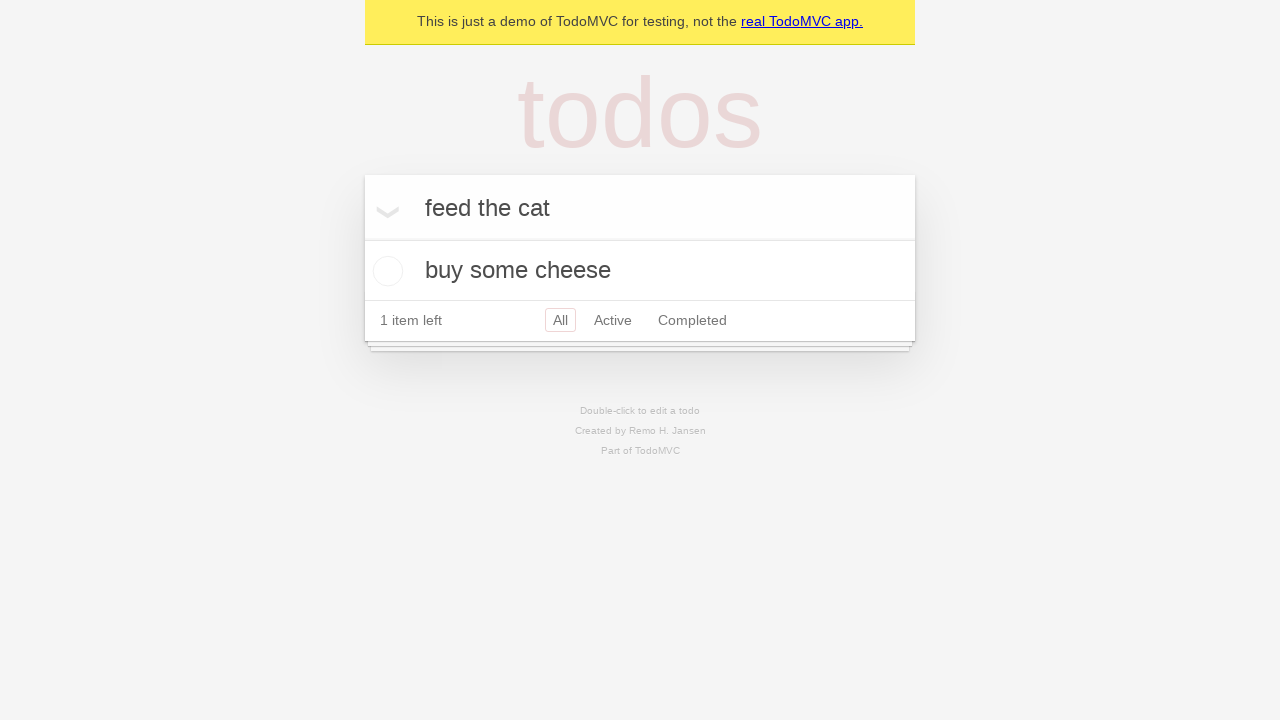

Pressed Enter to add second todo on internal:attr=[placeholder="What needs to be done?"i]
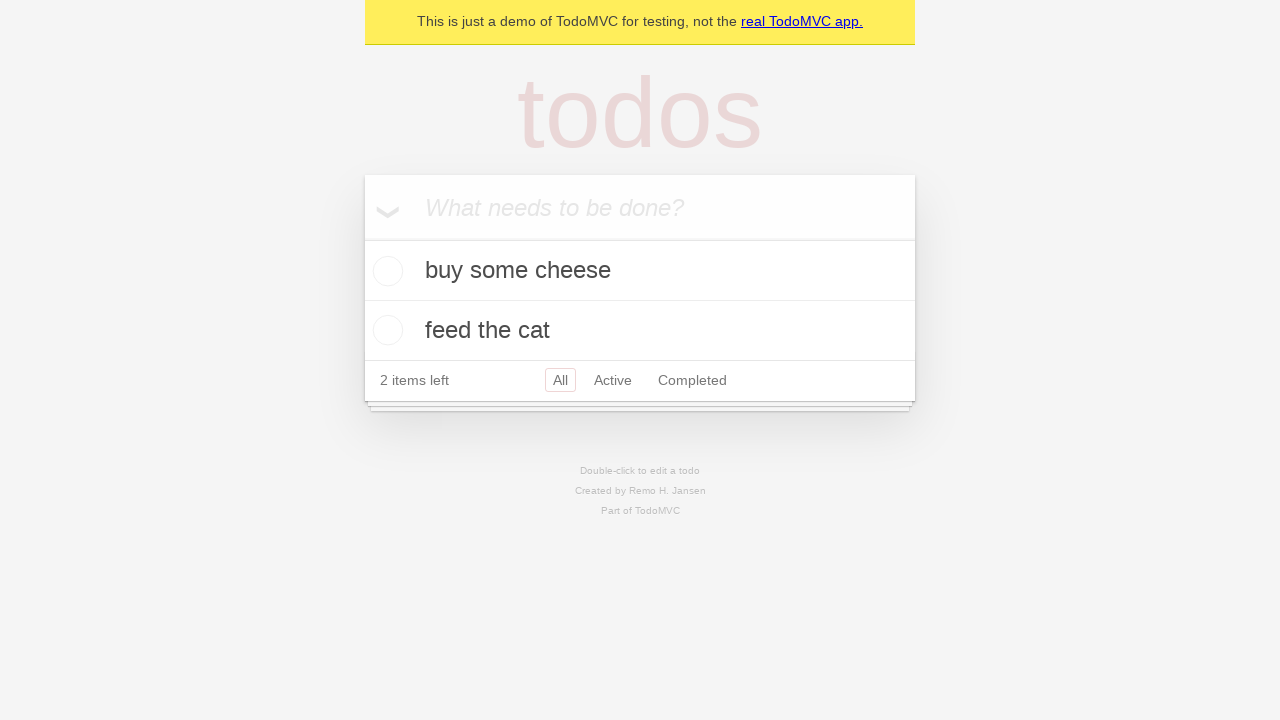

Filled todo input with 'book a doctors appointment' on internal:attr=[placeholder="What needs to be done?"i]
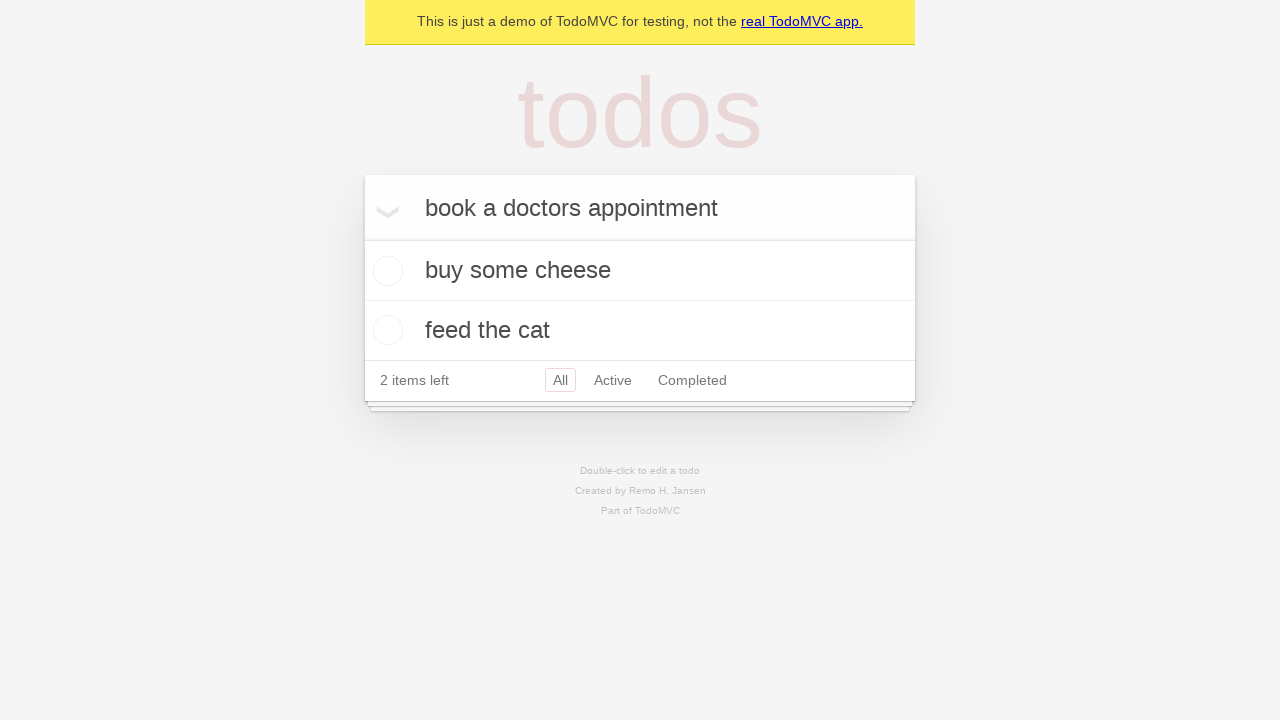

Pressed Enter to add third todo on internal:attr=[placeholder="What needs to be done?"i]
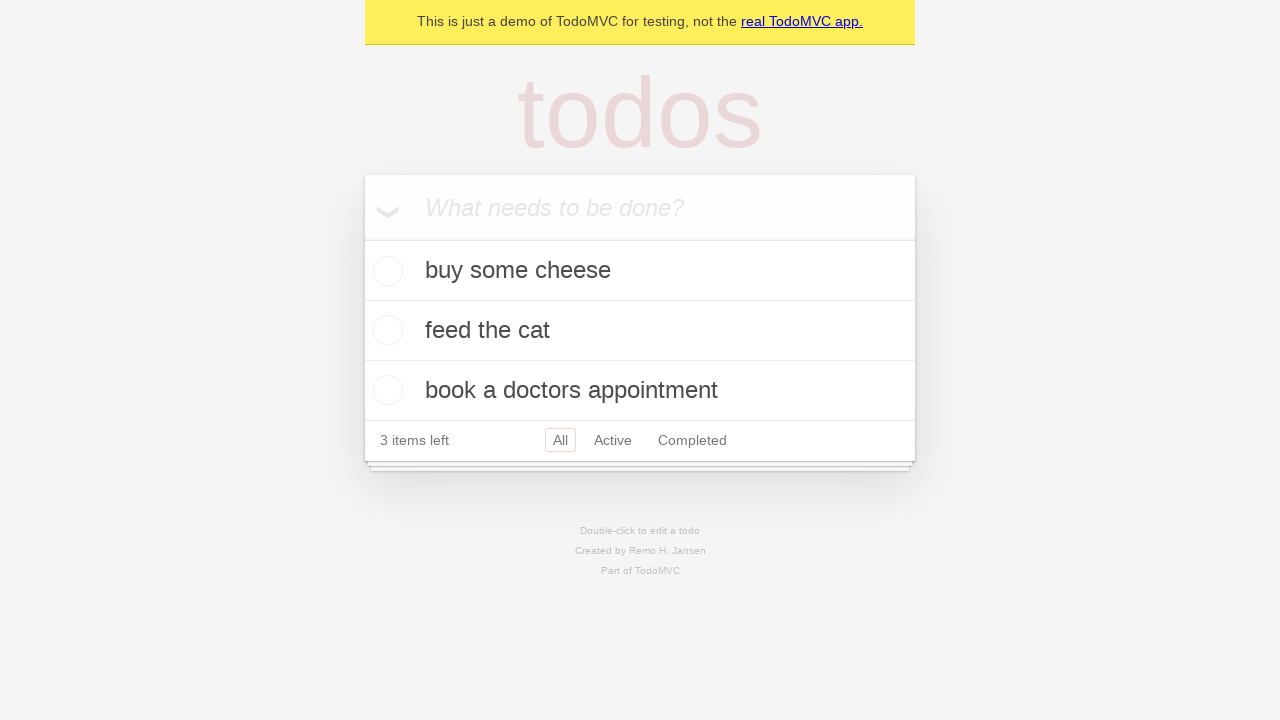

Checked 'Mark all as complete' checkbox at (362, 238) on internal:label="Mark all as complete"i
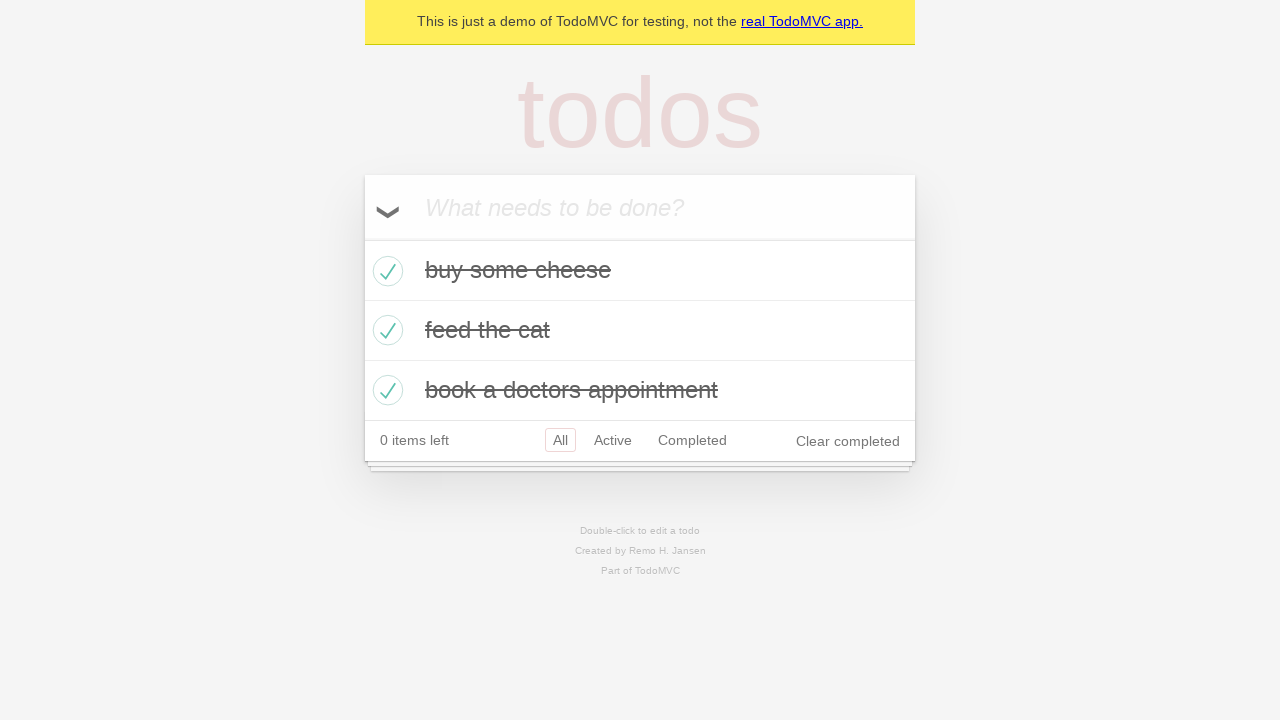

Waited for todos to be marked as completed
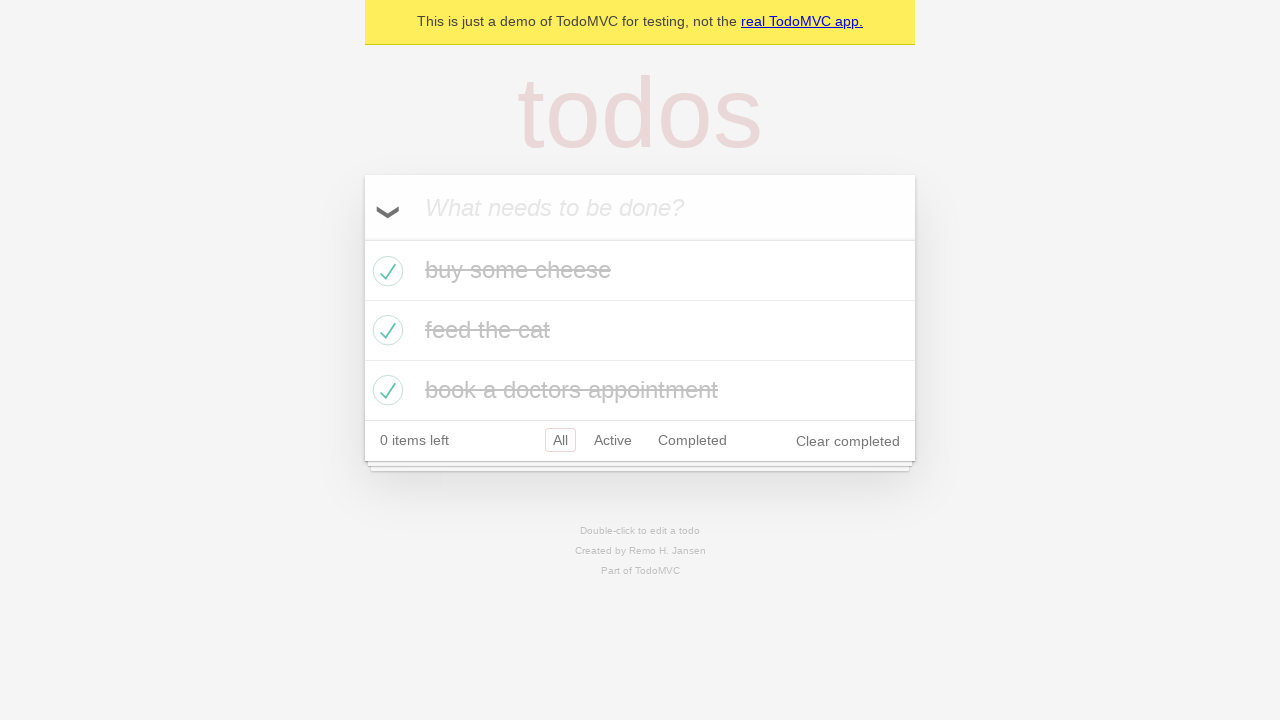

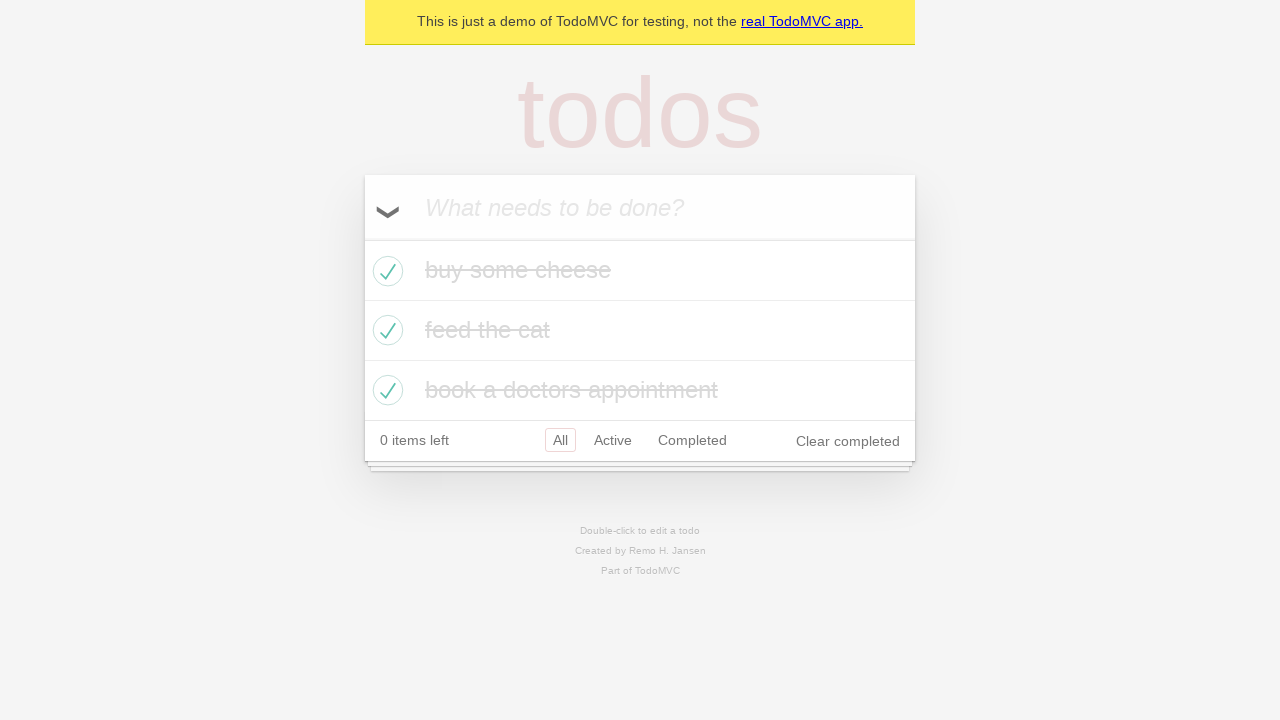